Tests scrolling elements into view by scrolling to a bottom link and then back to a home link on a large page

Starting URL: https://practice.cydeo.com/large

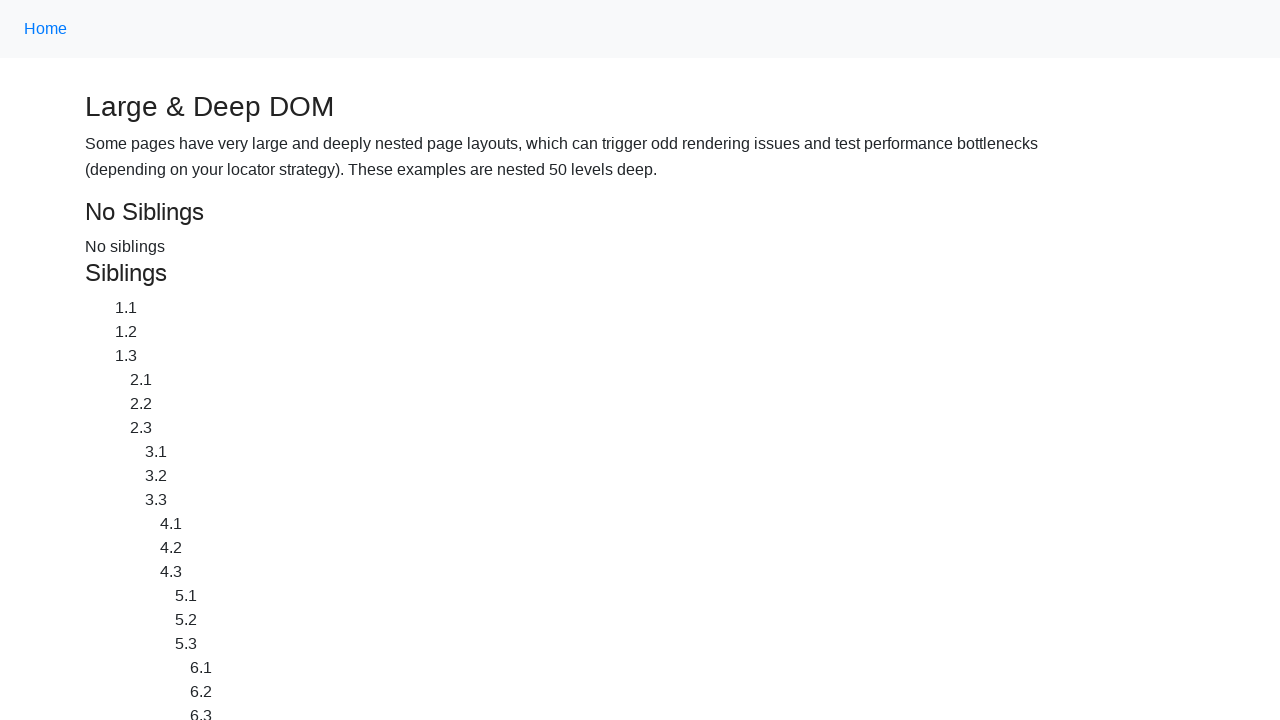

Waited for page to load (2000ms)
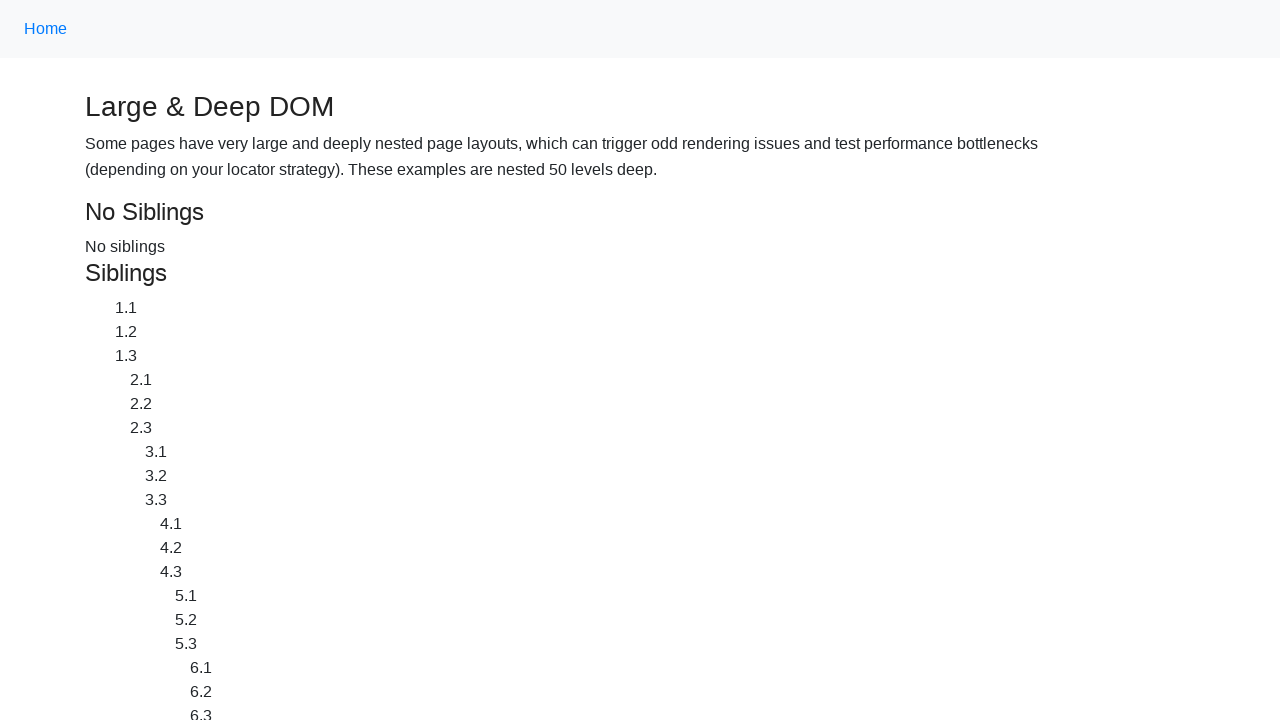

Located CYDEO link element
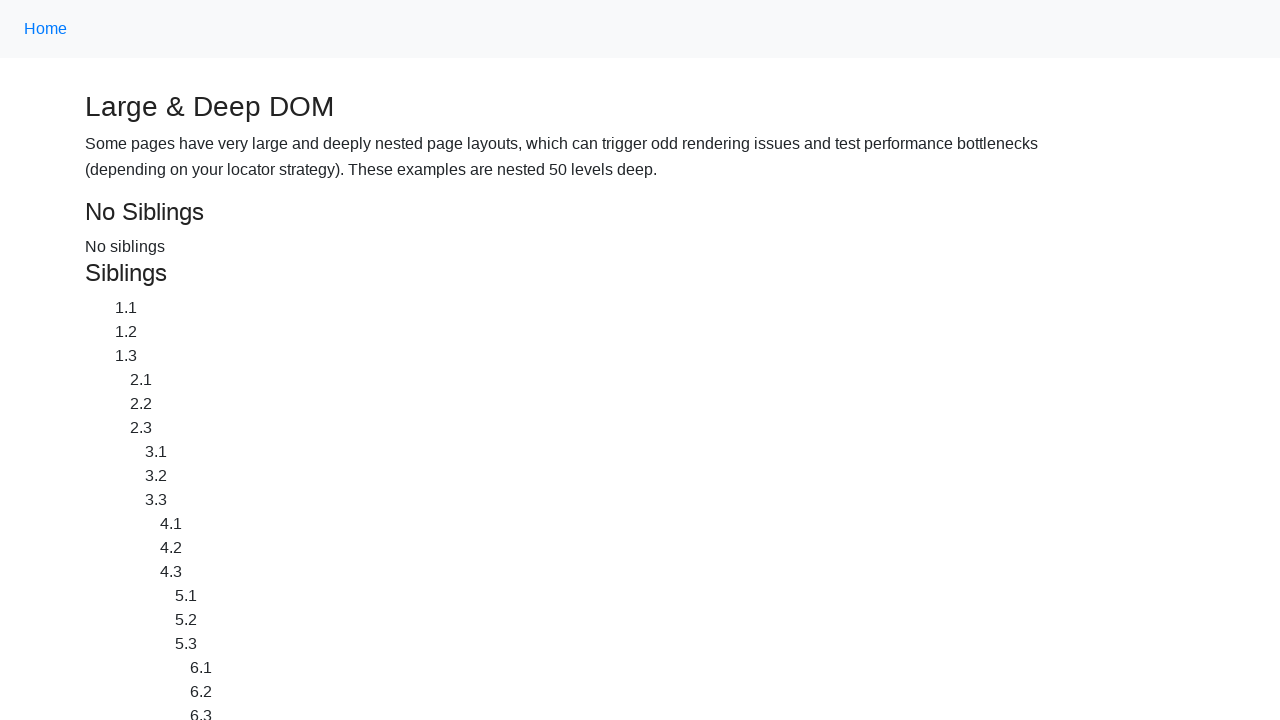

Scrolled CYDEO link into view
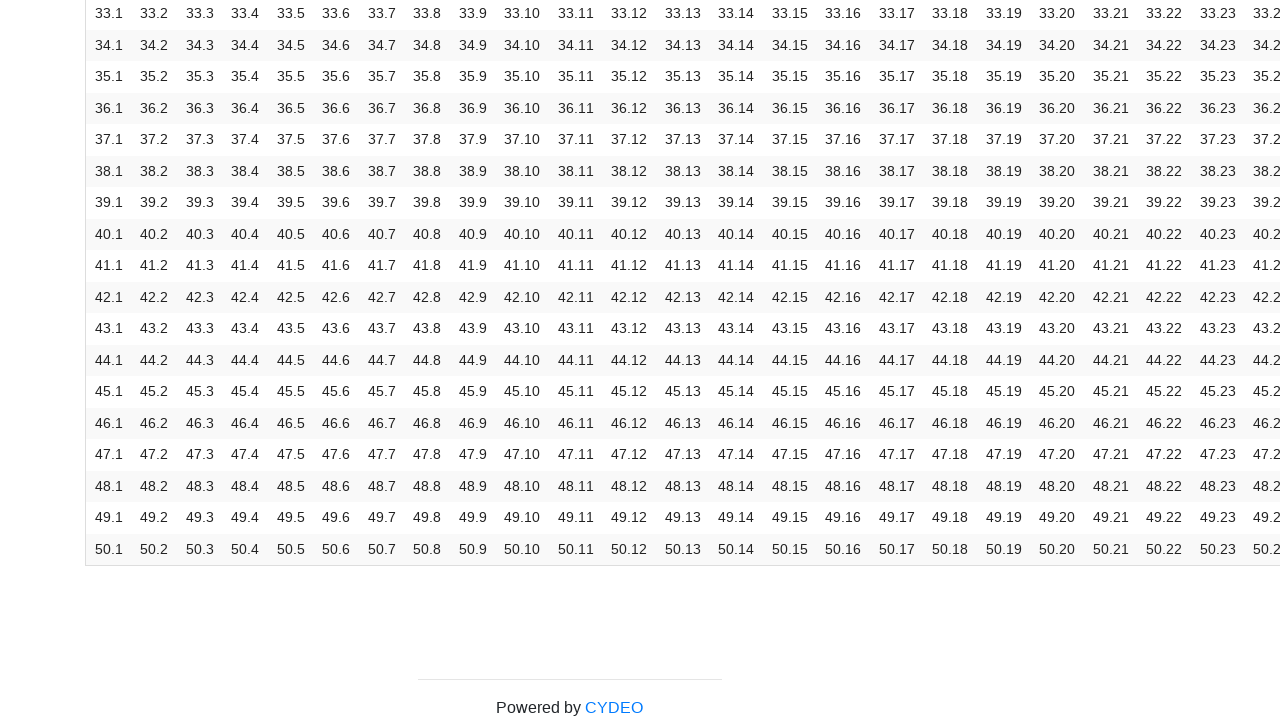

Waited after scrolling to CYDEO link (1000ms)
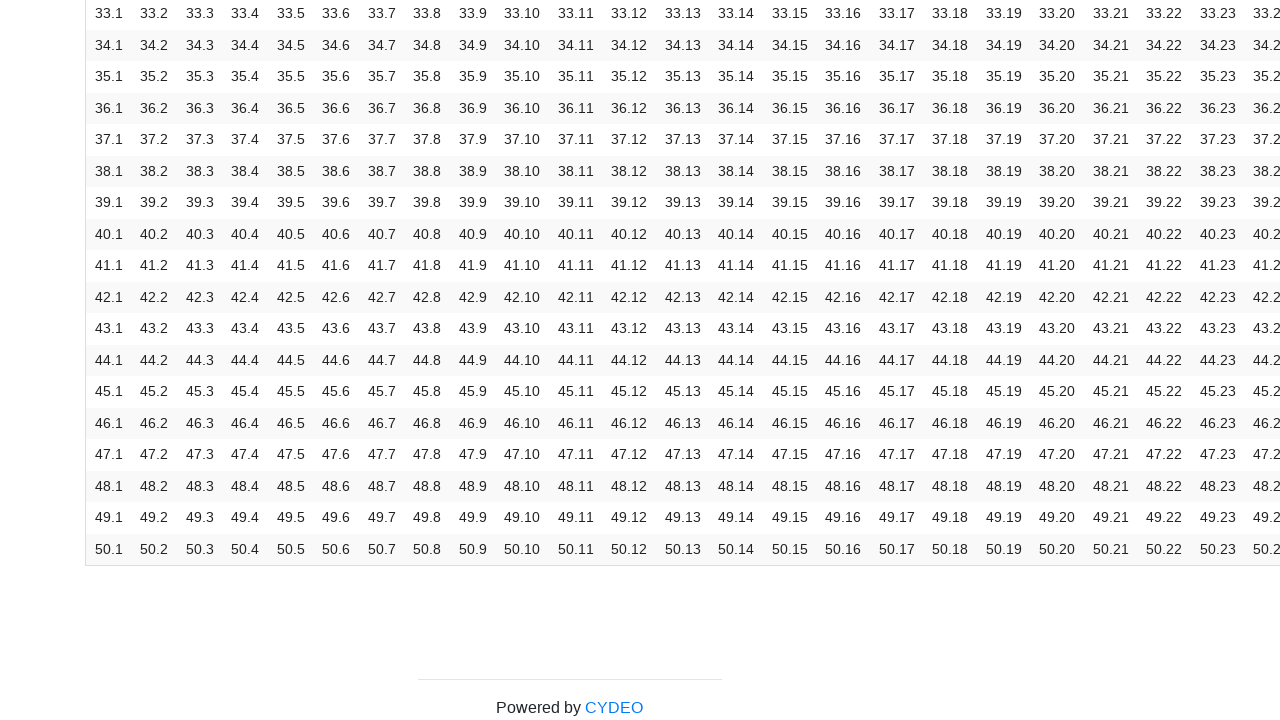

Located Home link element
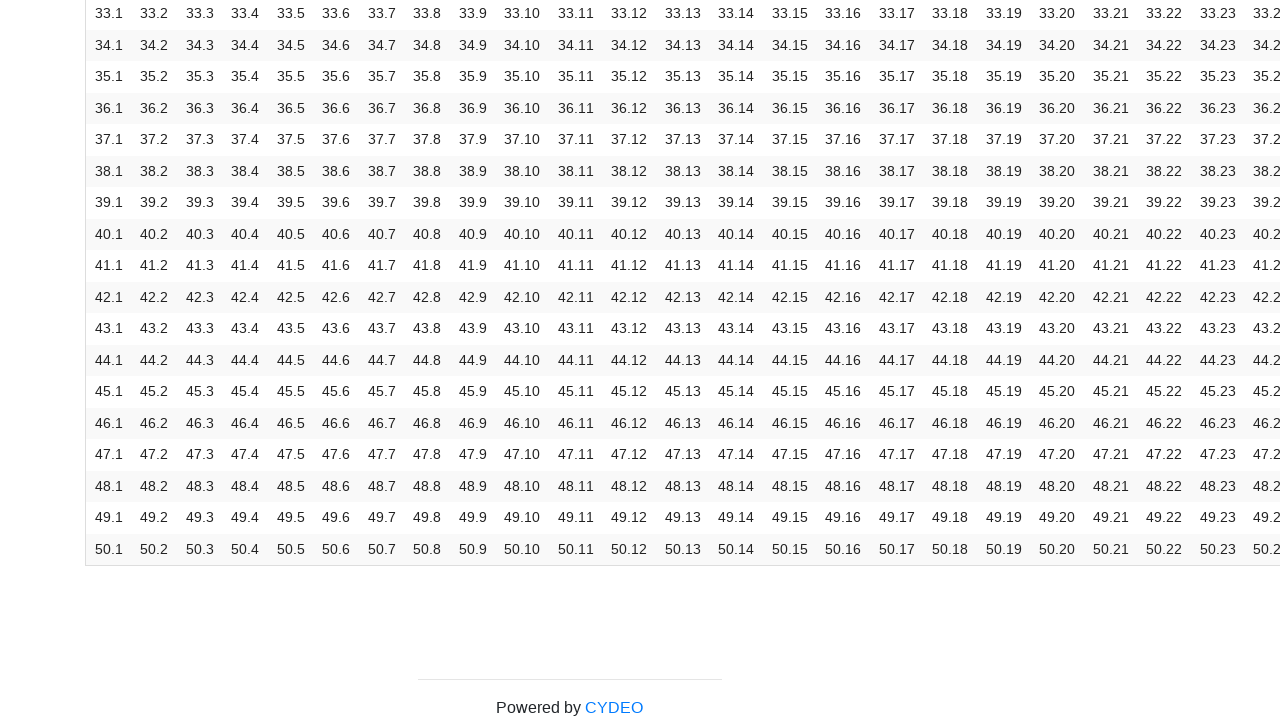

Scrolled Home link into view
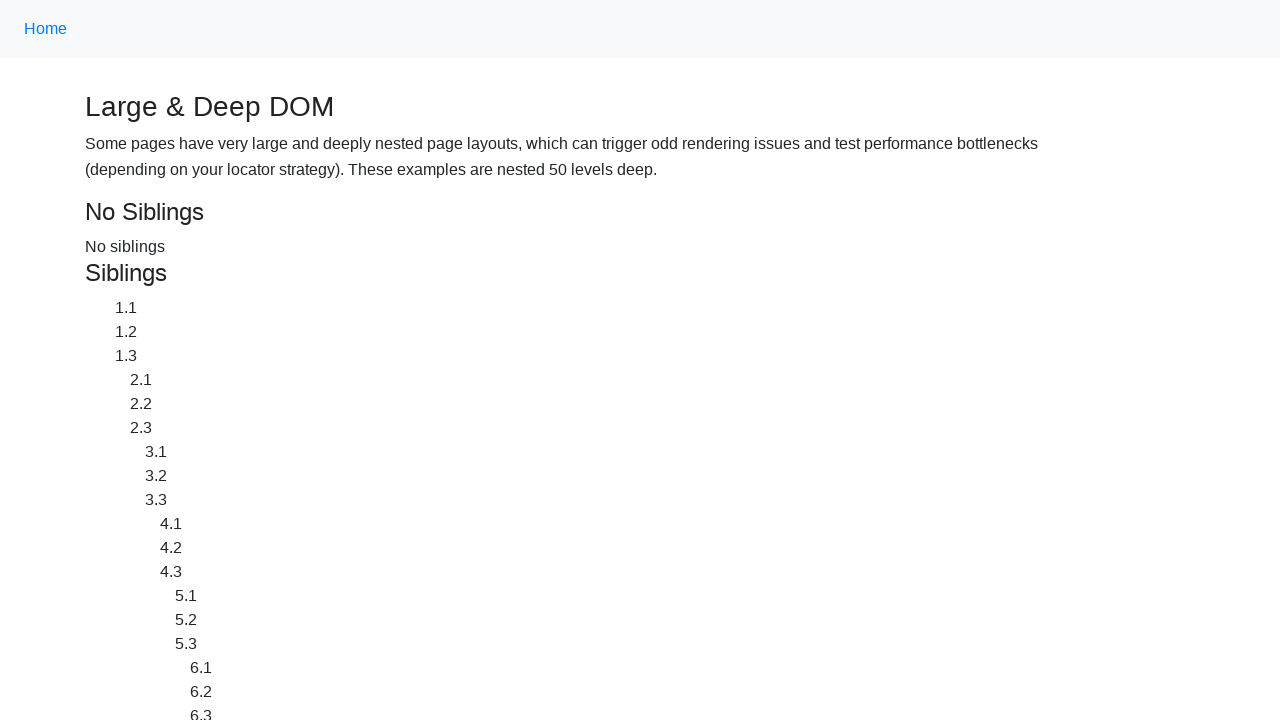

Waited after scrolling to Home link (2000ms)
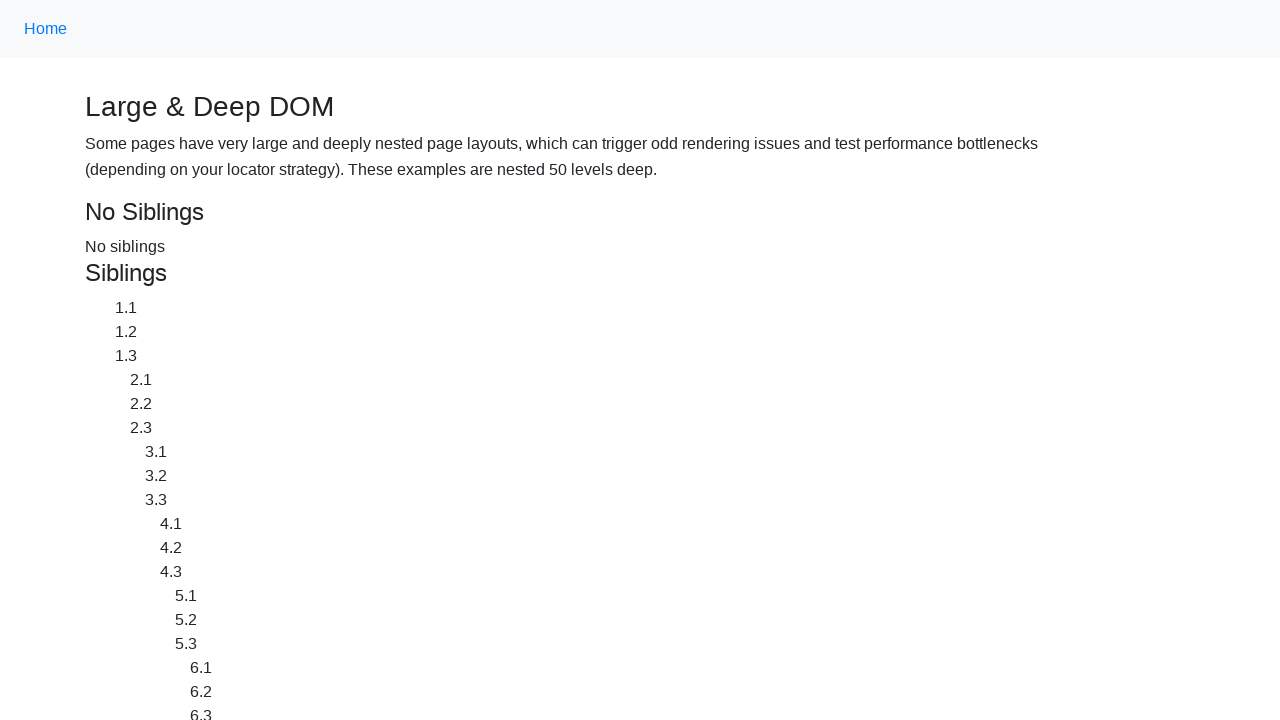

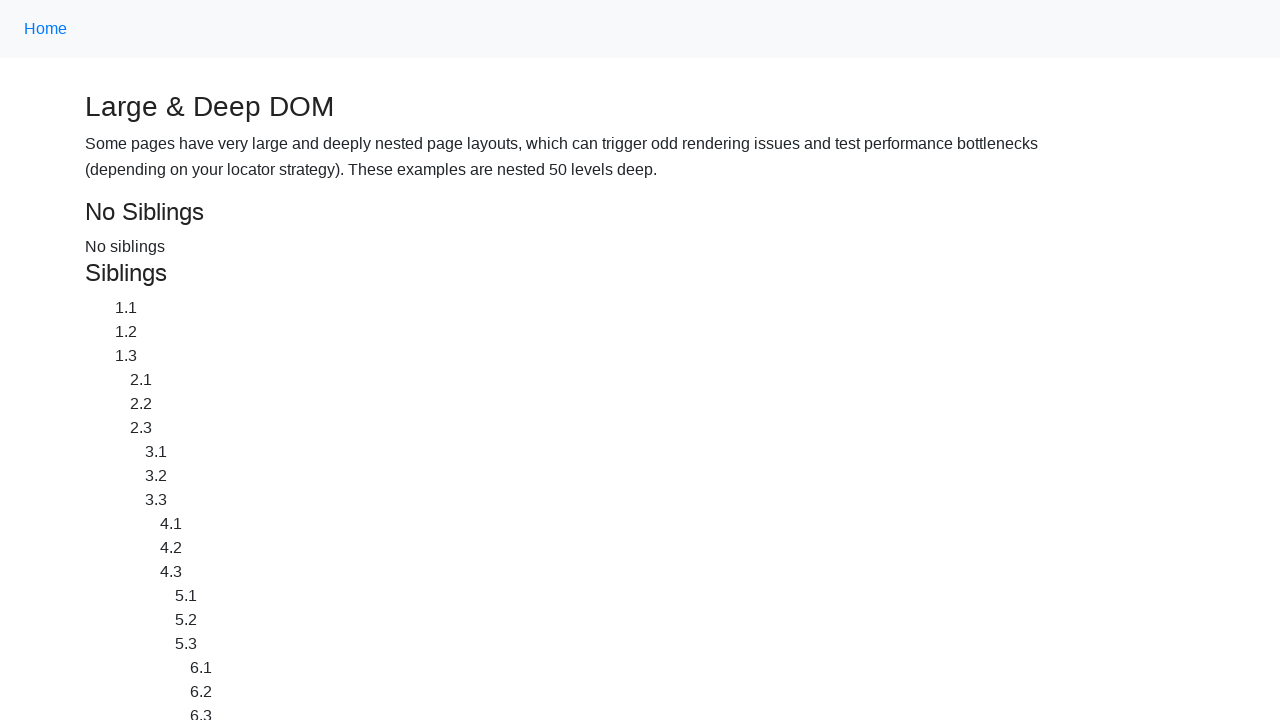